Tests browser window handling by opening new tabs and windows, then iterating through all window handles to print their titles

Starting URL: https://demoqa.com/browser-windows

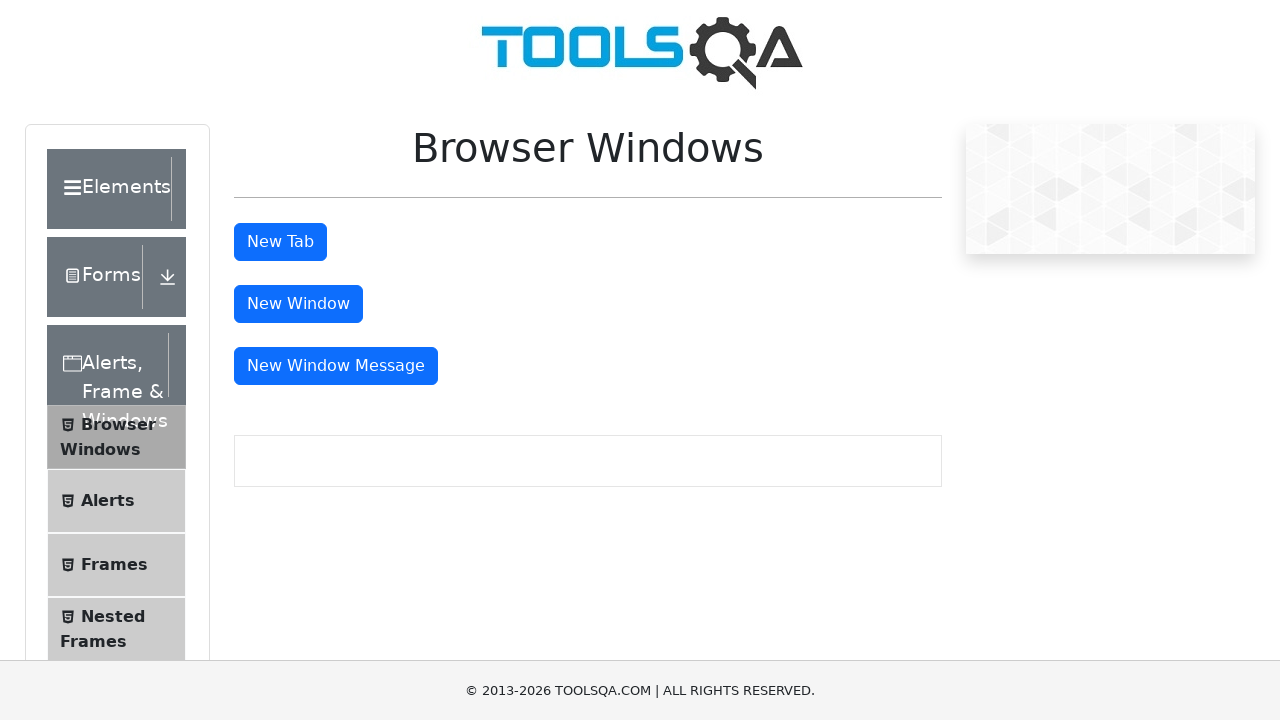

Clicked New Tab button at (280, 242) on #tabButton
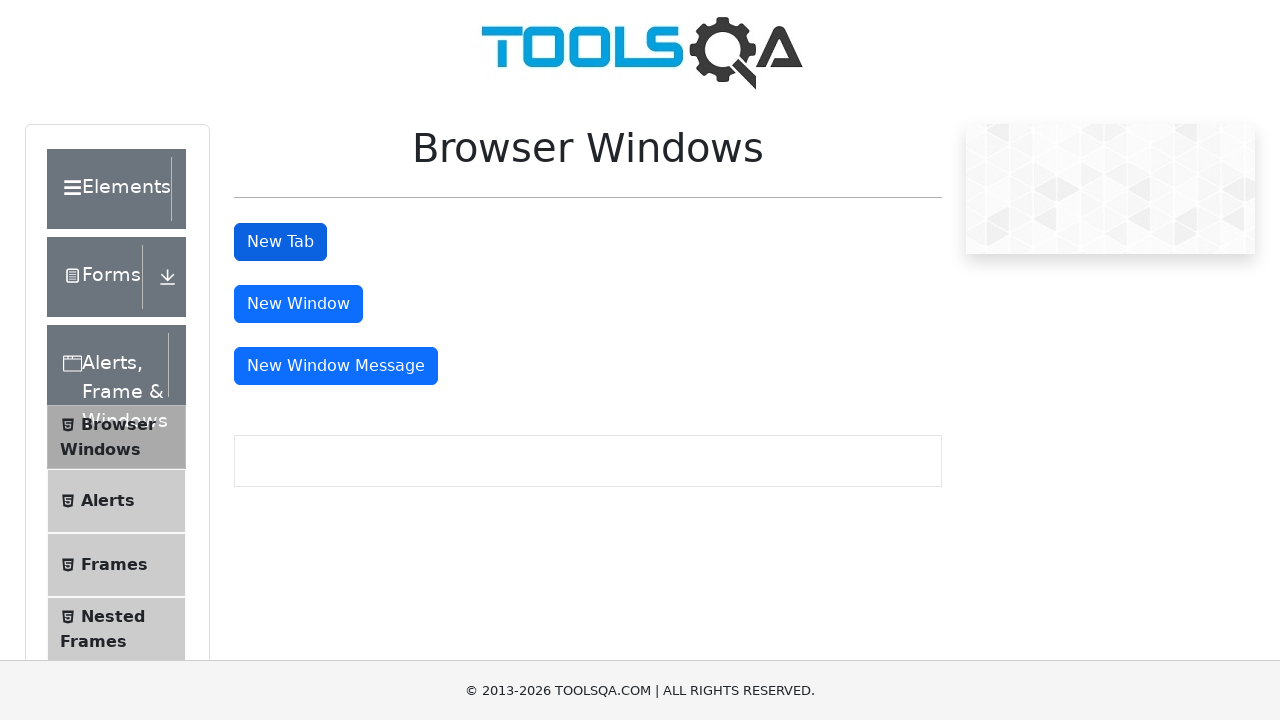

Clicked New Window button at (298, 304) on #windowButton
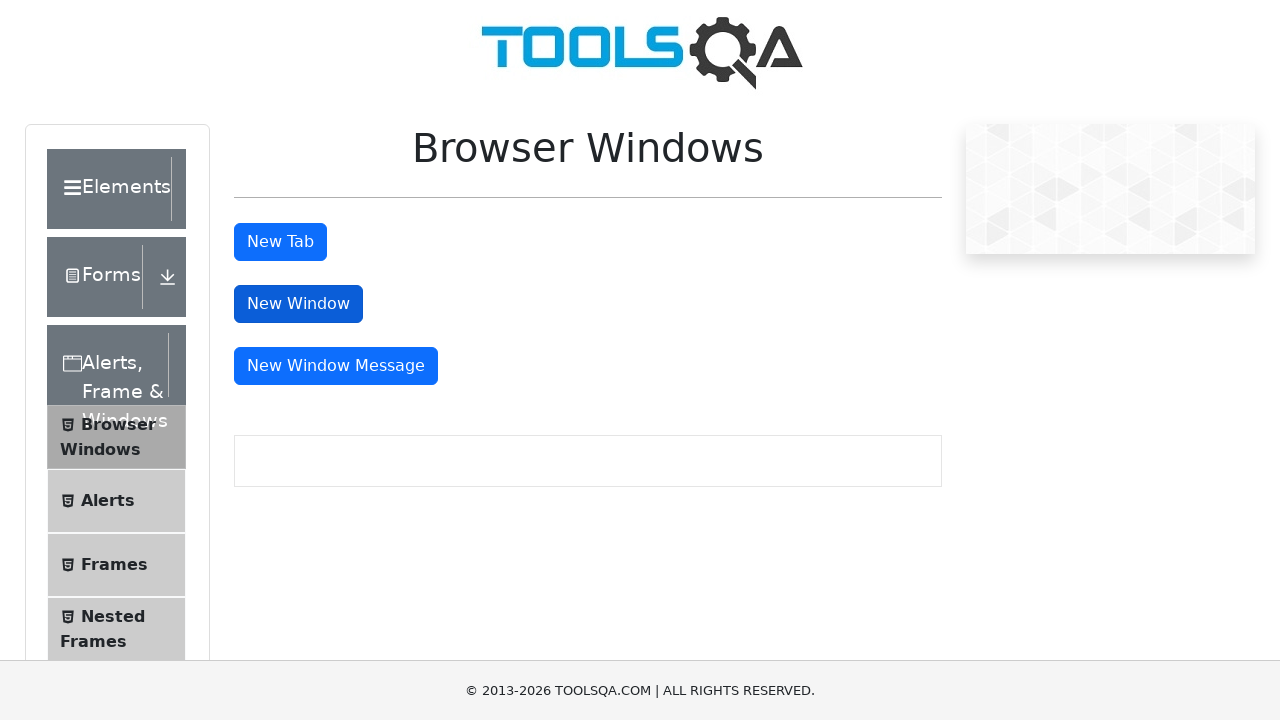

Clicked New Window Message button at (336, 366) on #messageWindowButton
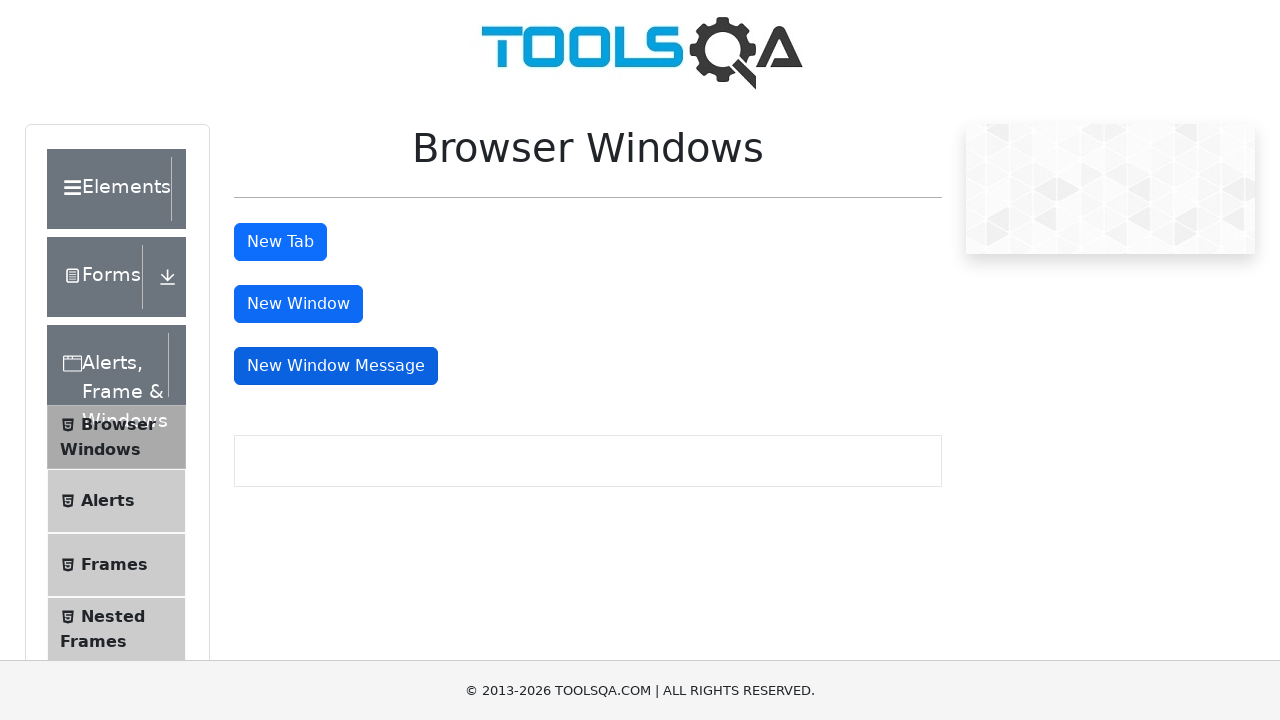

Retrieved all open pages/tabs from context
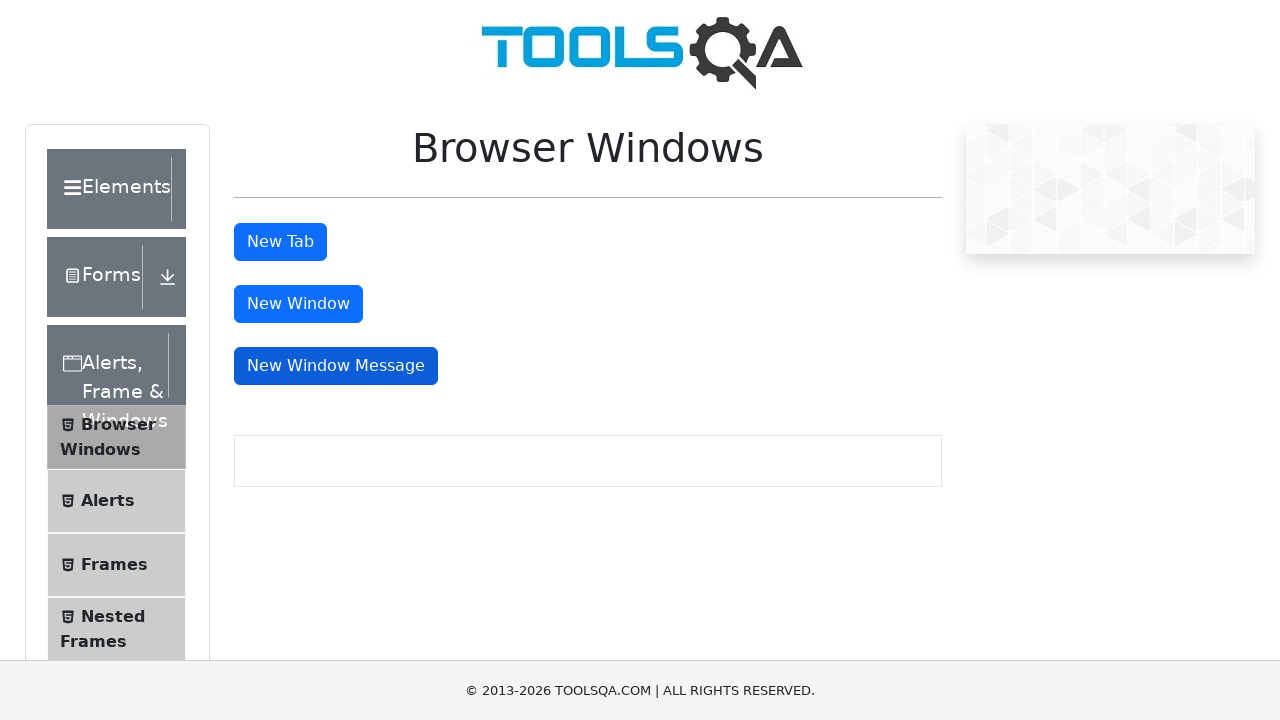

Retrieved page title: demosite
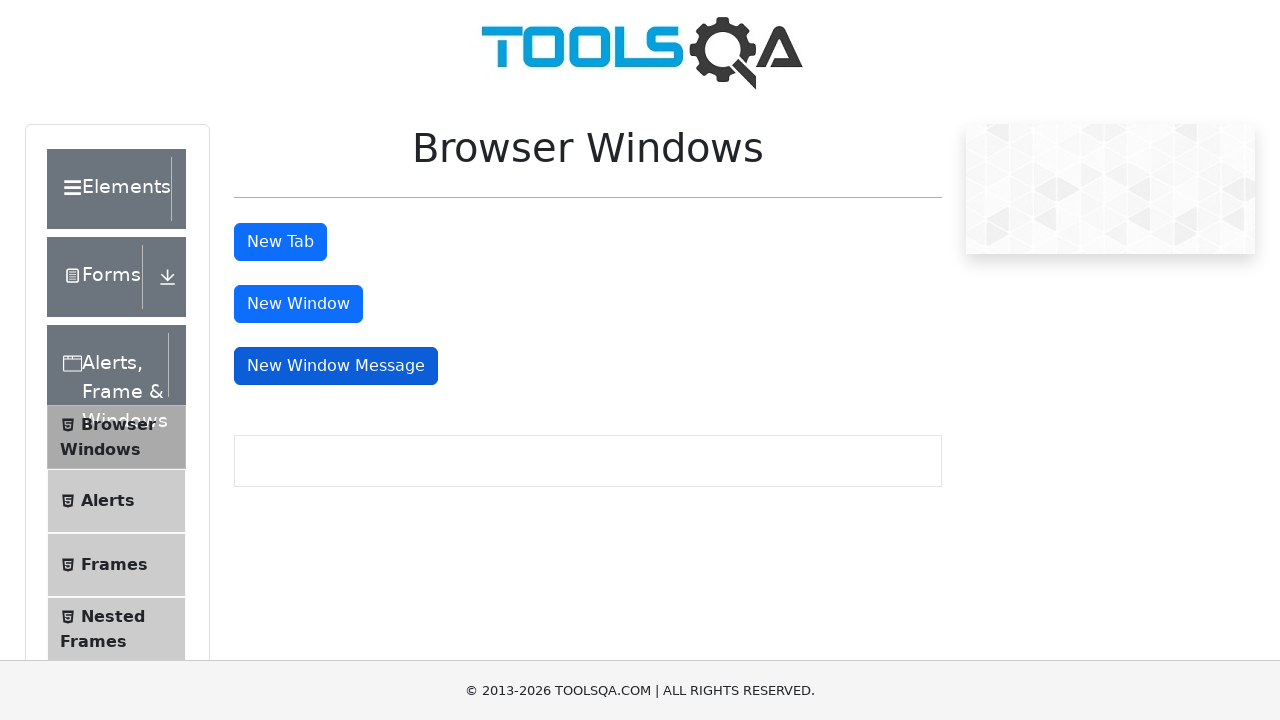

Retrieved page title: 
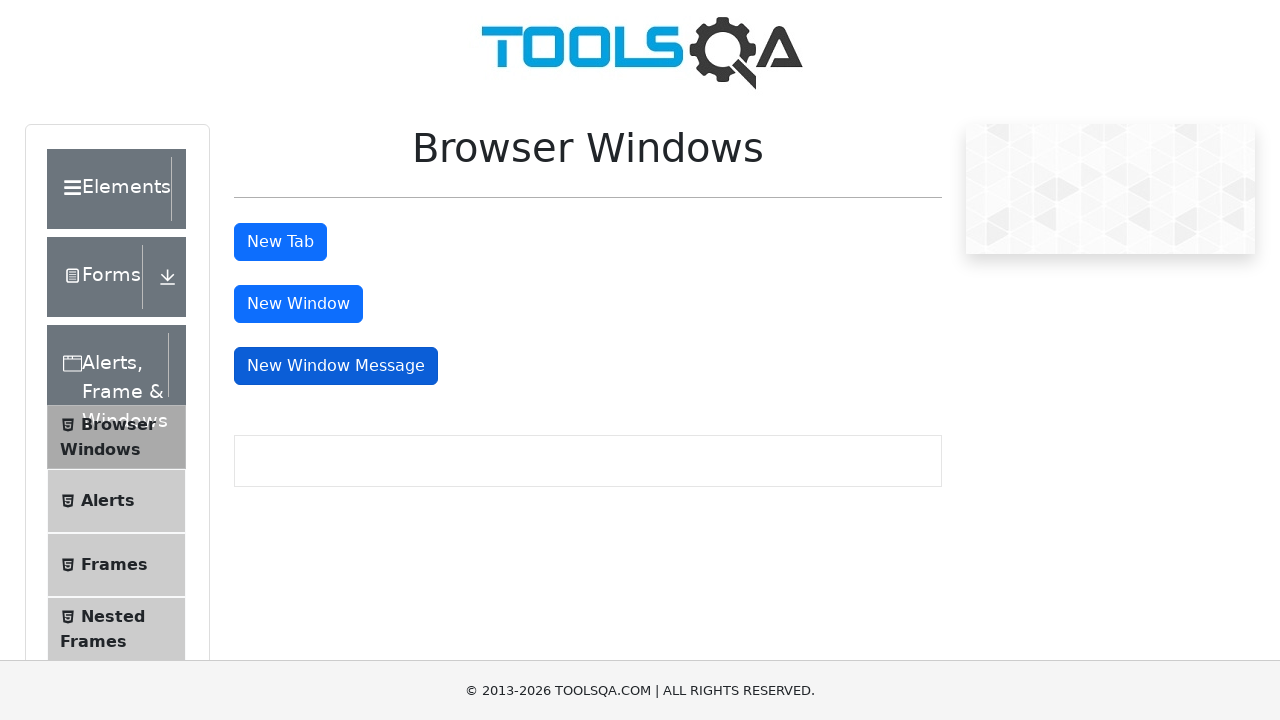

Retrieved sample heading text from page
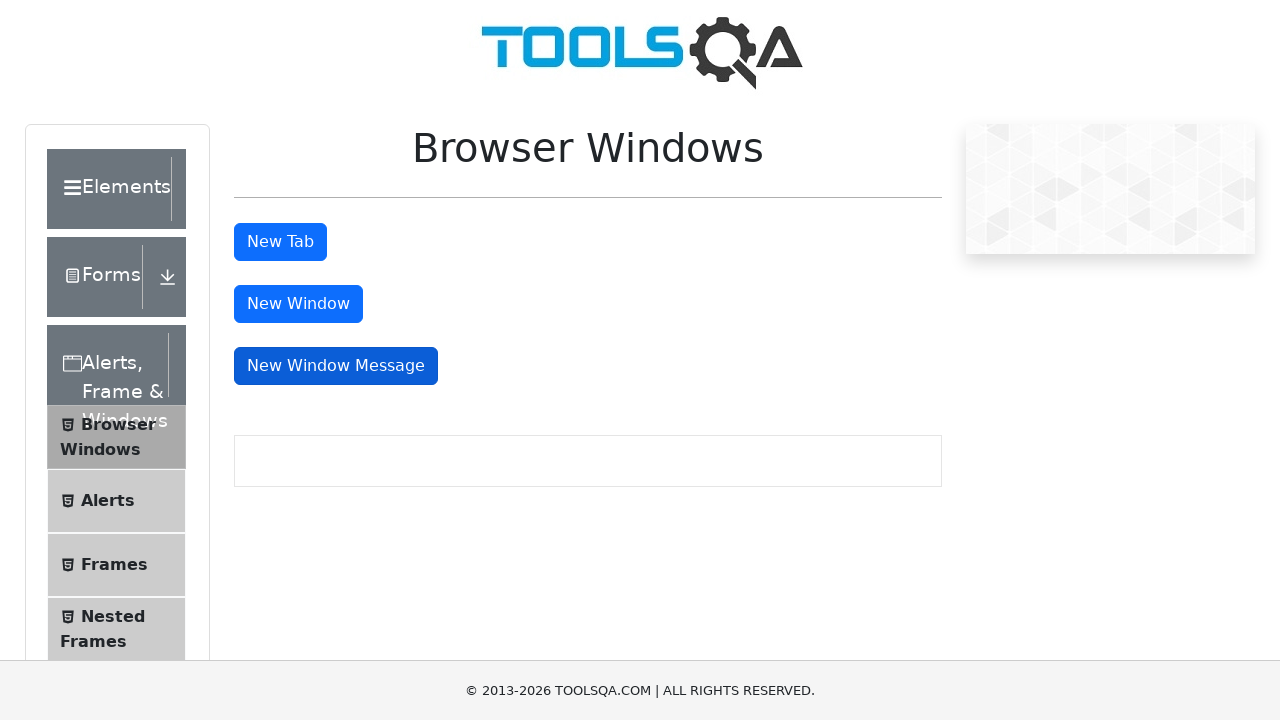

Retrieved page title: 
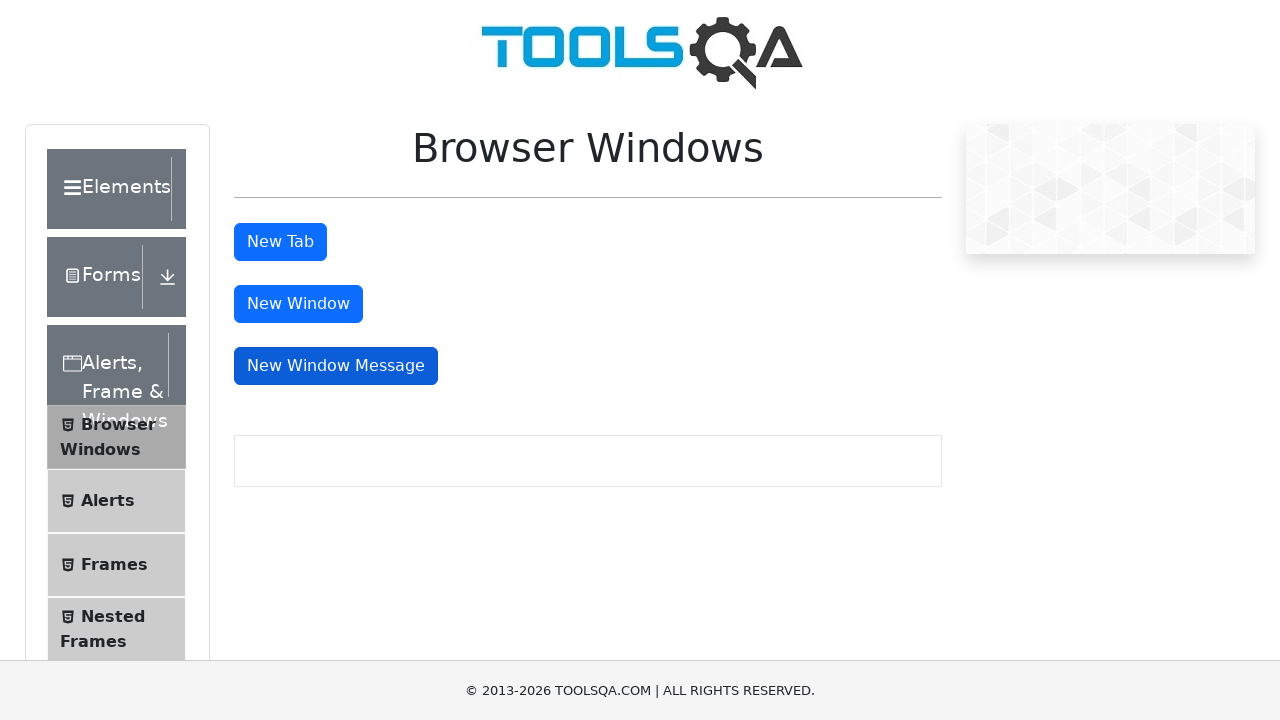

Retrieved sample heading text from page
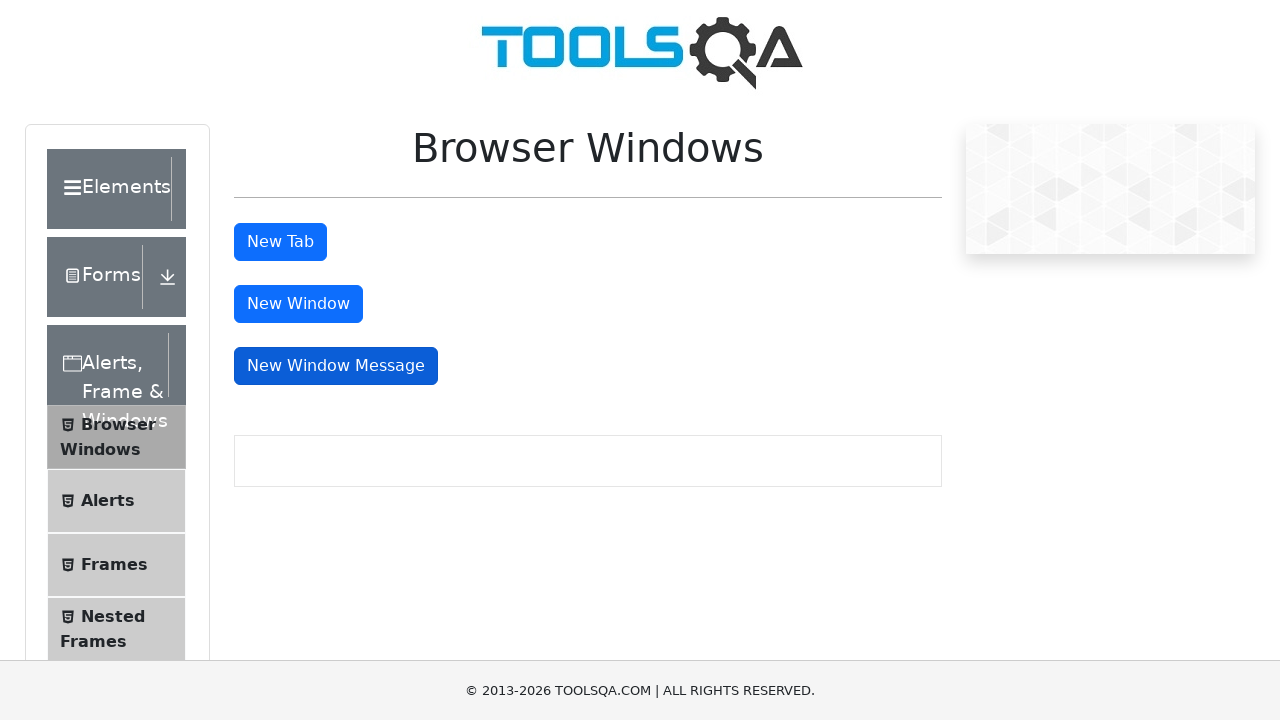

Retrieved page title: 
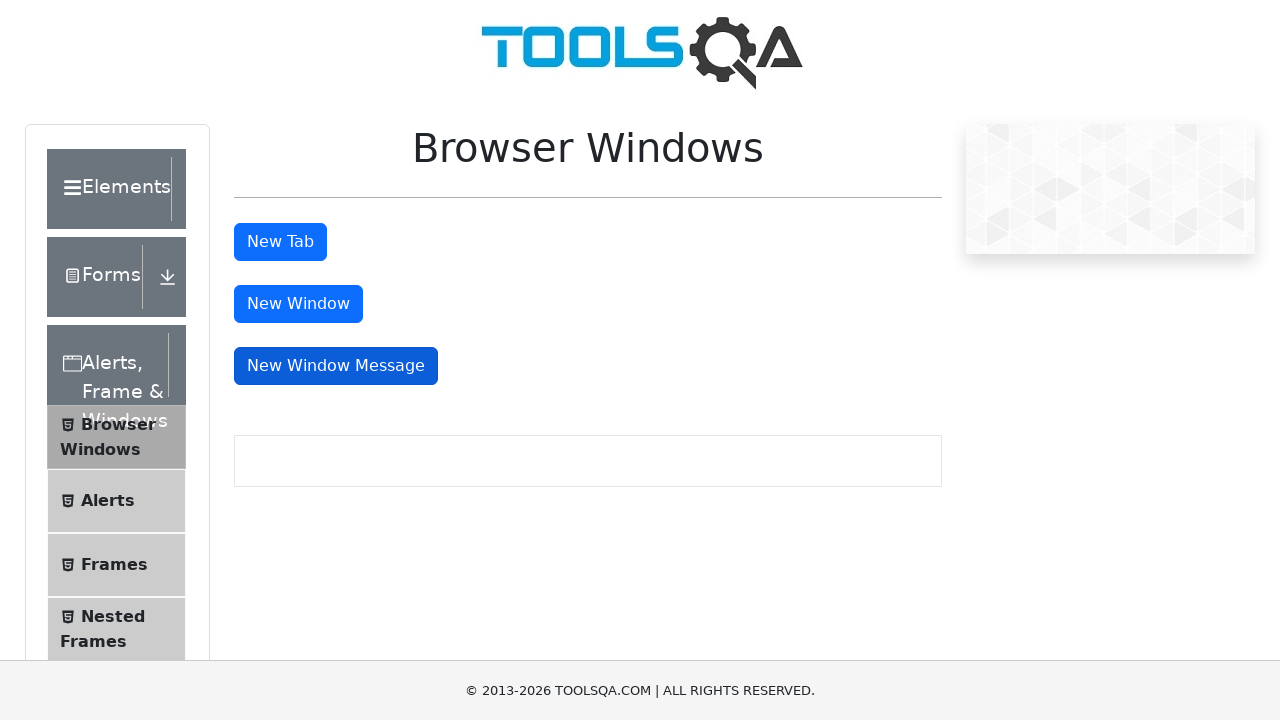

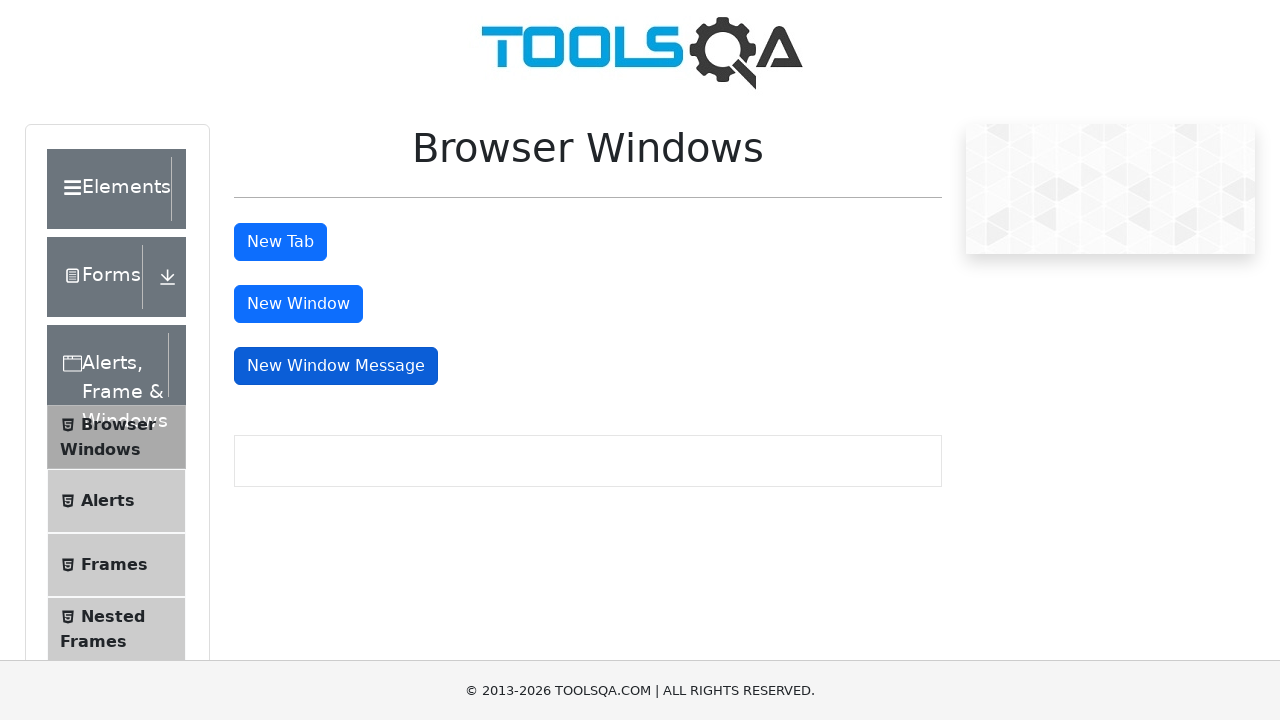